Clicks the Get Started button on the DS Portal application homepage

Starting URL: https://dsportalapp.herokuapp.com

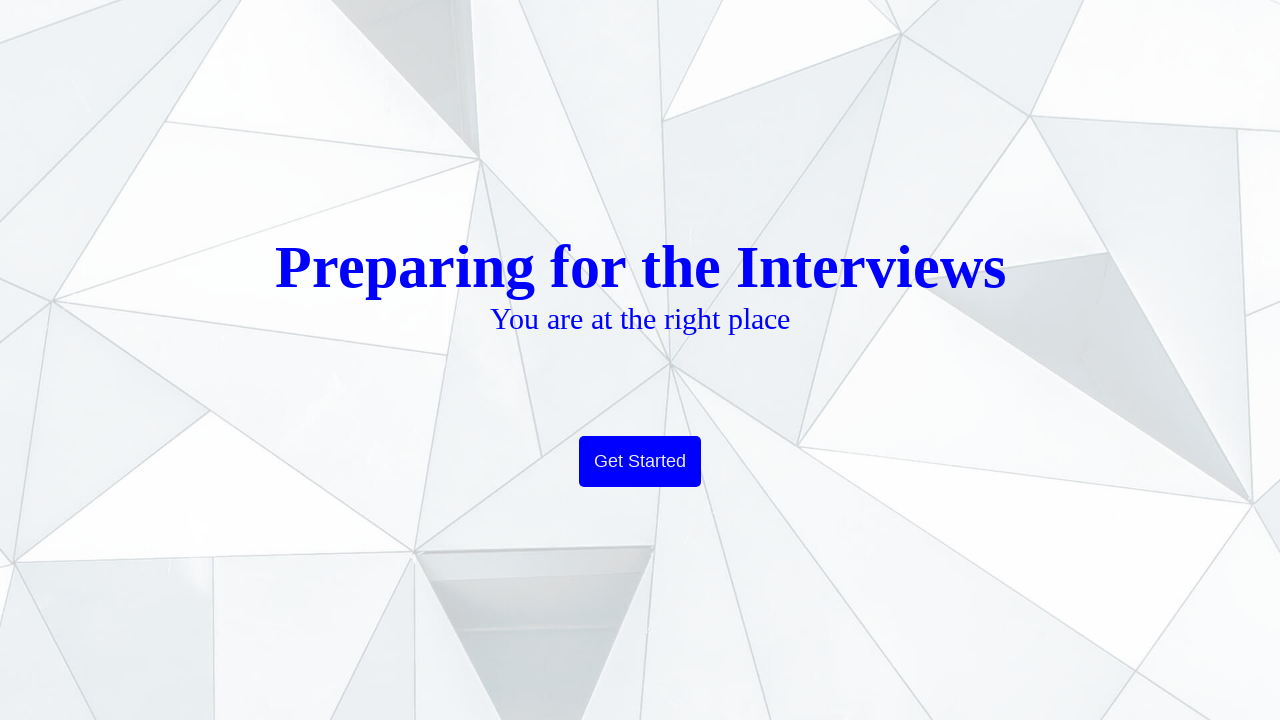

Navigated to DS Portal homepage
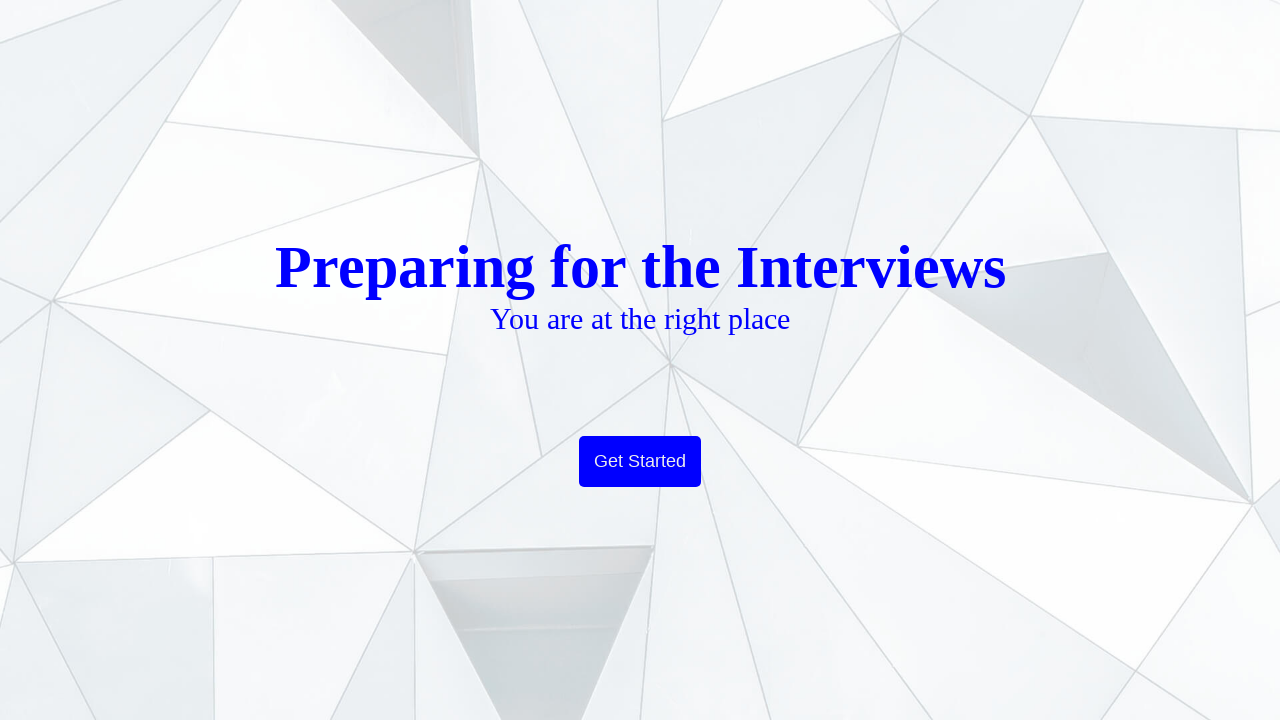

Clicked the Get Started button on DS Portal homepage at (640, 462) on xpath=//button[contains(text(),'Get Started')]
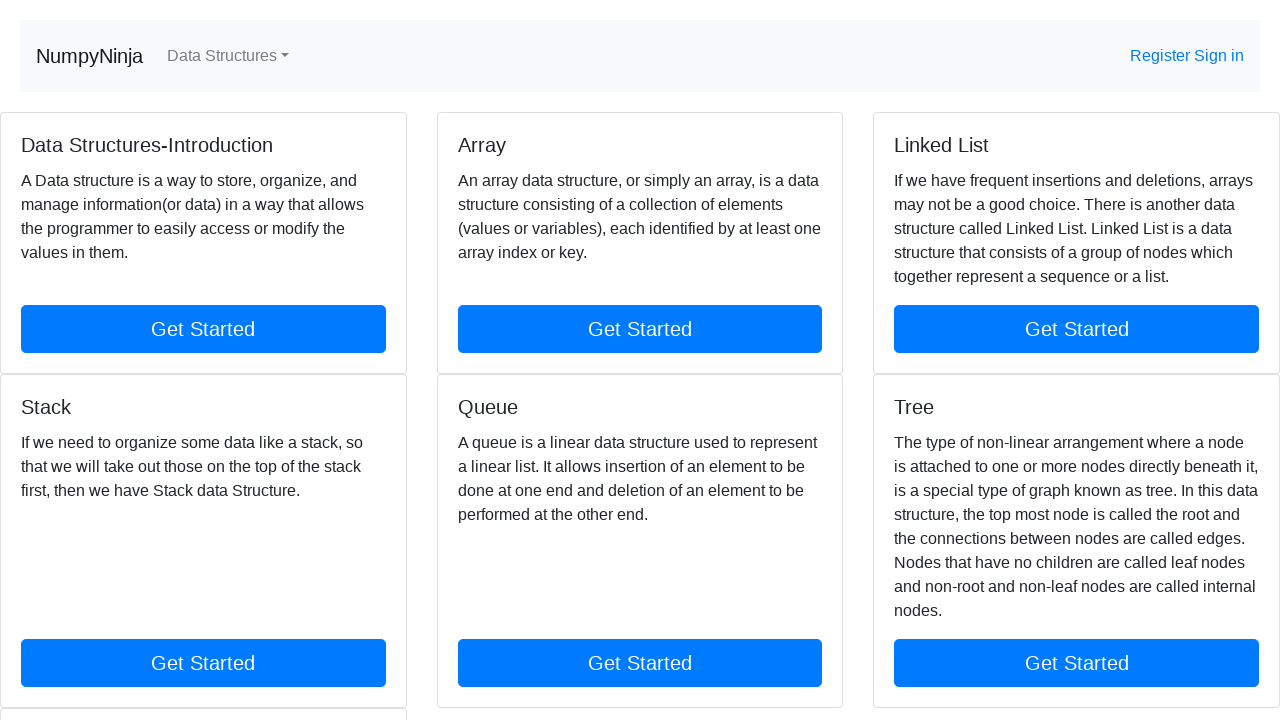

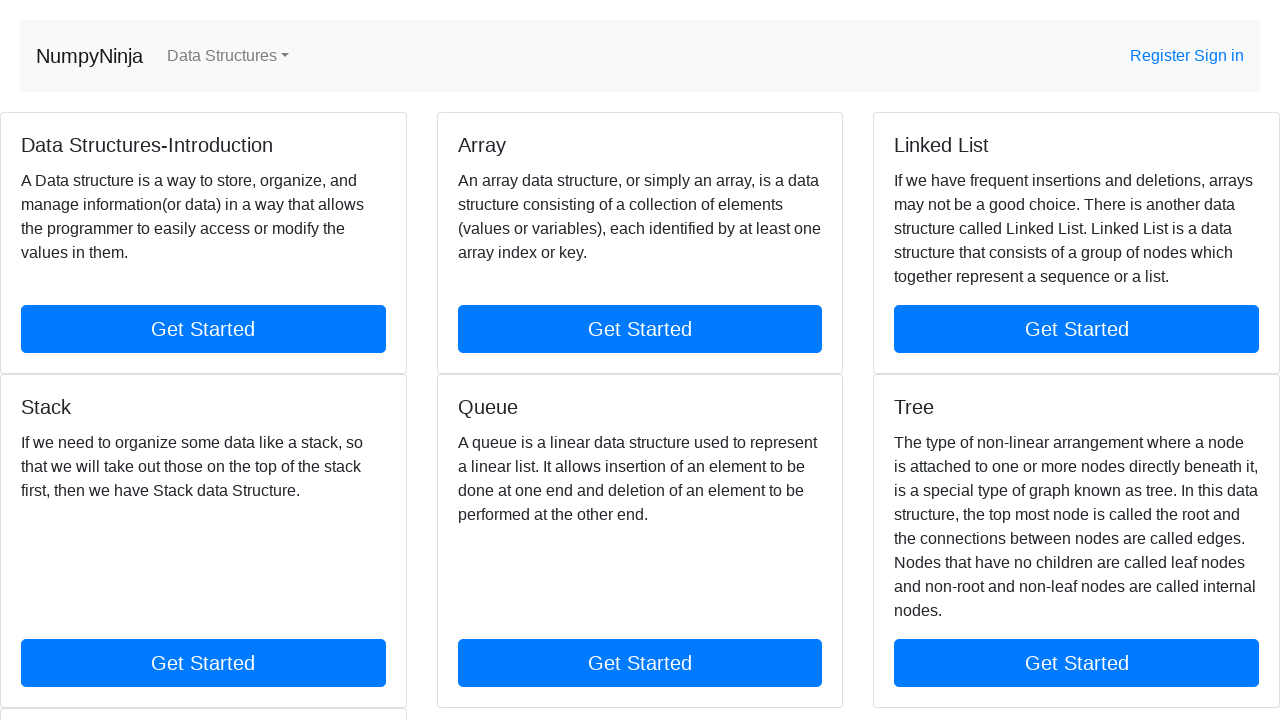